Navigates to example.com and clicks on the "More" link/text element

Starting URL: http://example.com

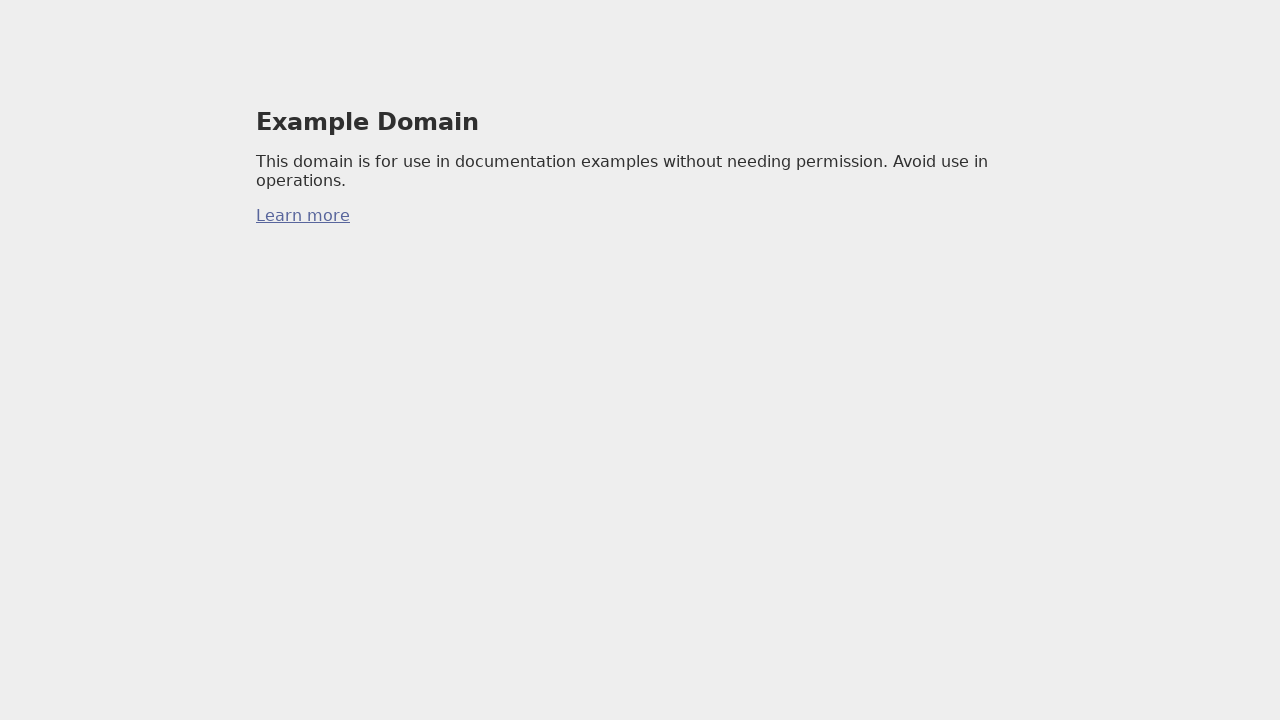

Navigated to http://example.com
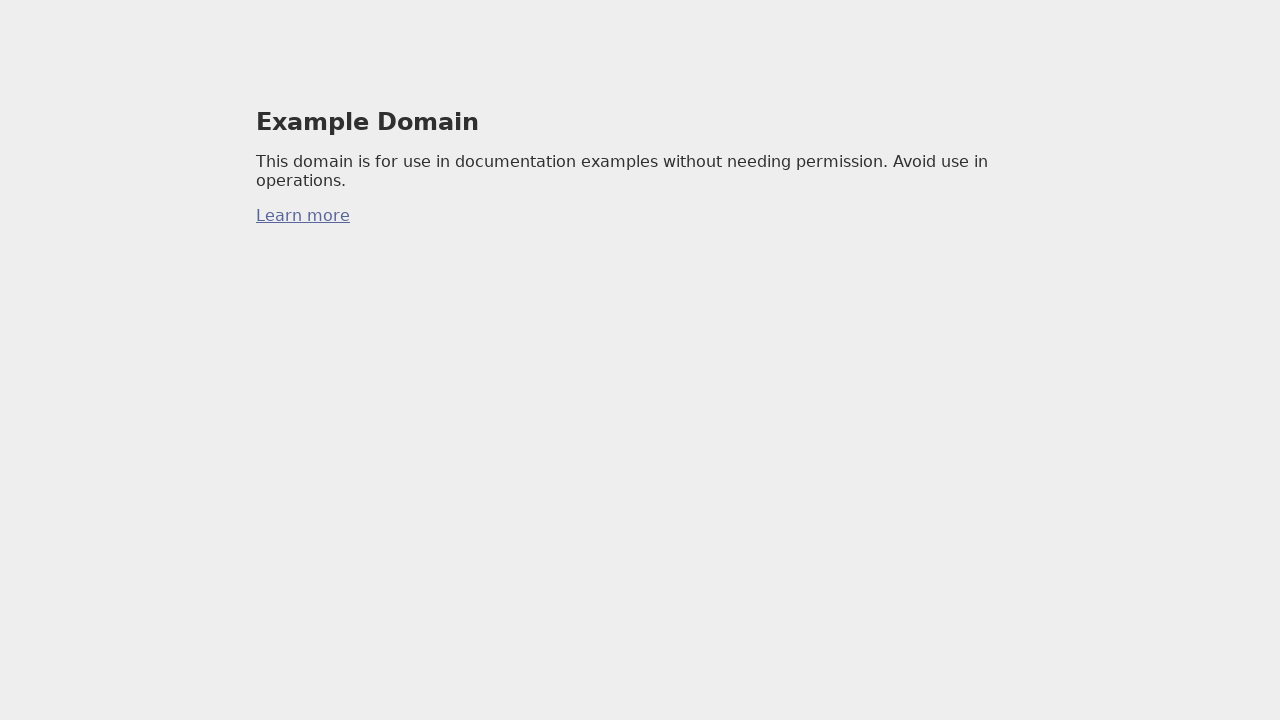

Clicked on the 'More' link/text element at (303, 216) on internal:text="More"i
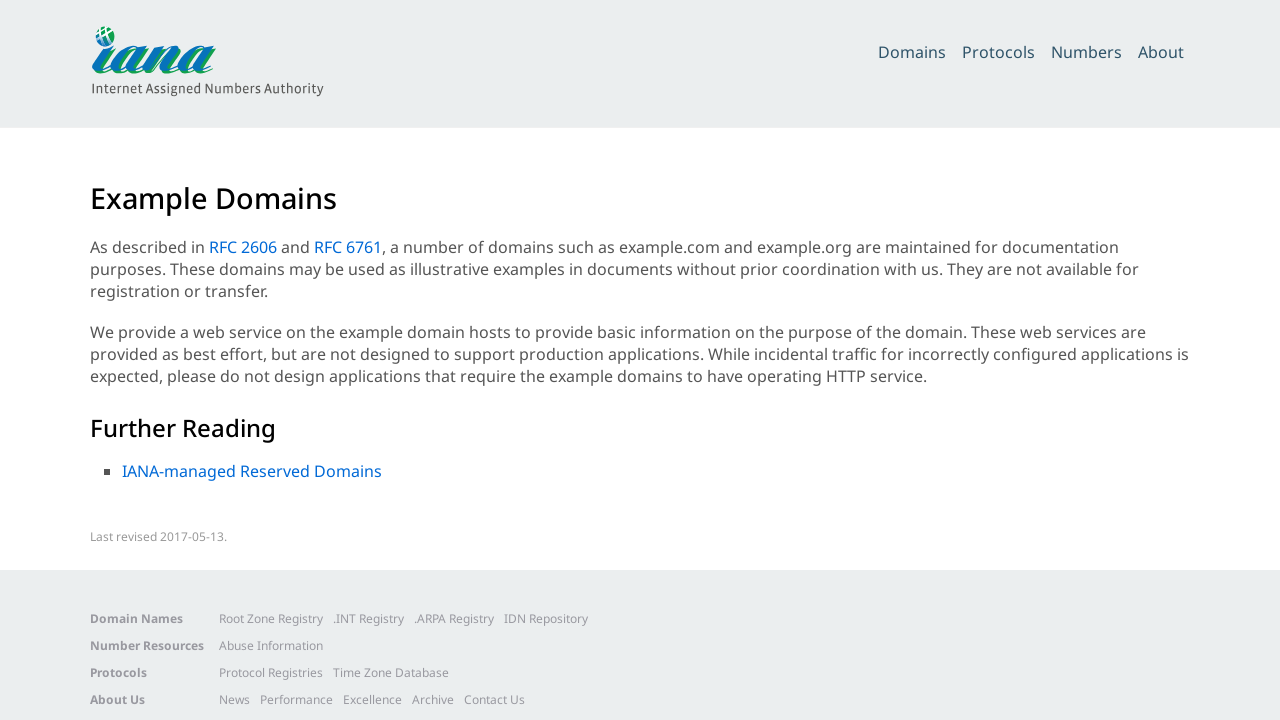

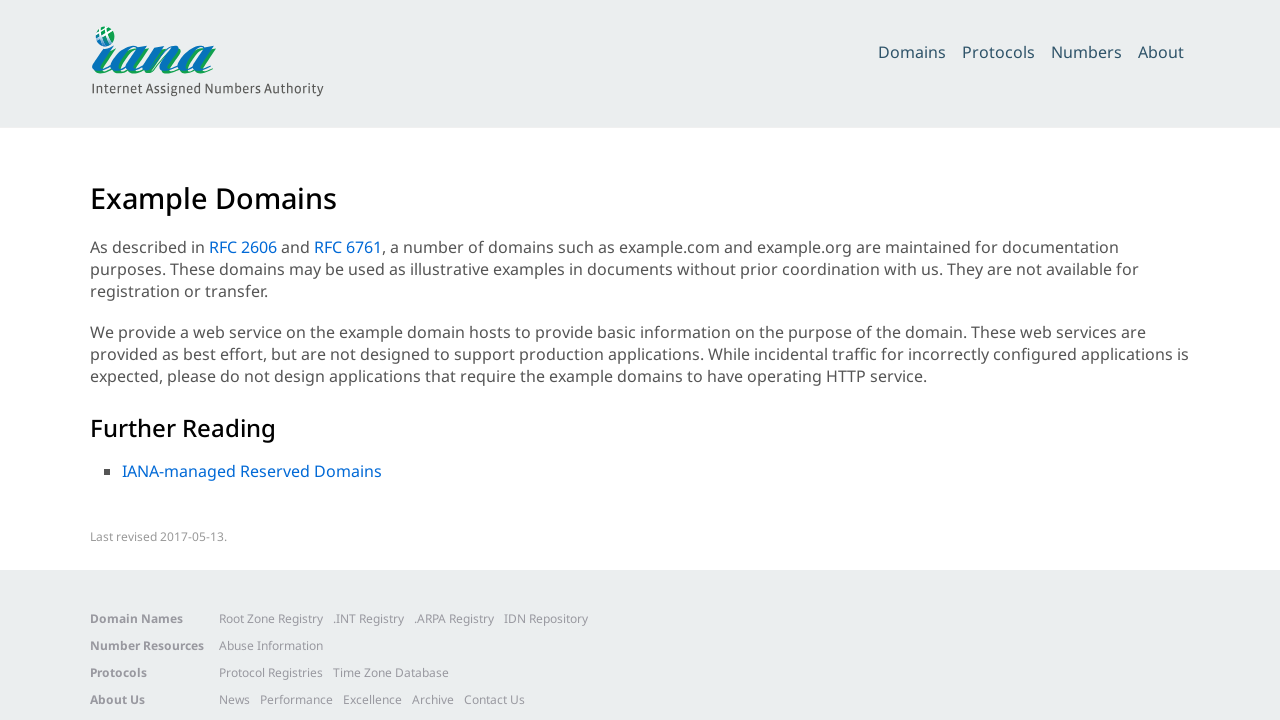